Navigates to an Audiomack album page and attempts to play a song by clicking the play button

Starting URL: https://audiomack.com/blessedray/album/prodigy-ep-vol-1

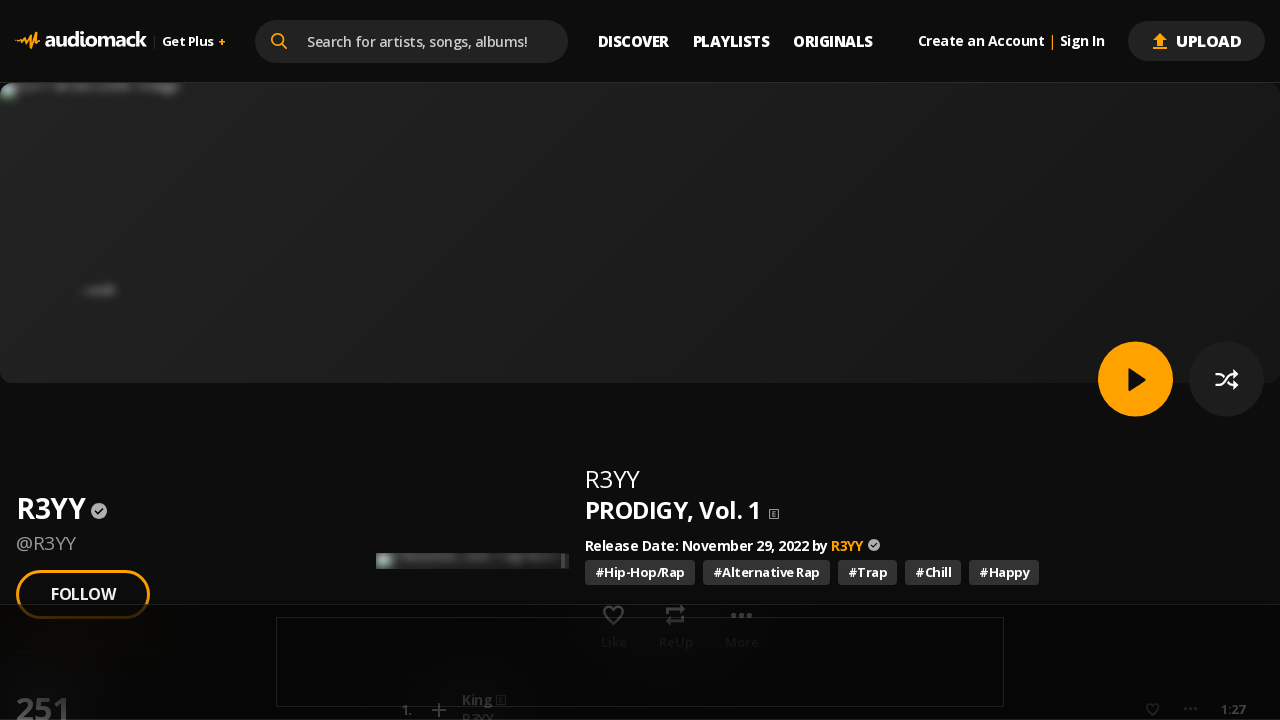

Waited for page to reach networkidle state on Audiomack album
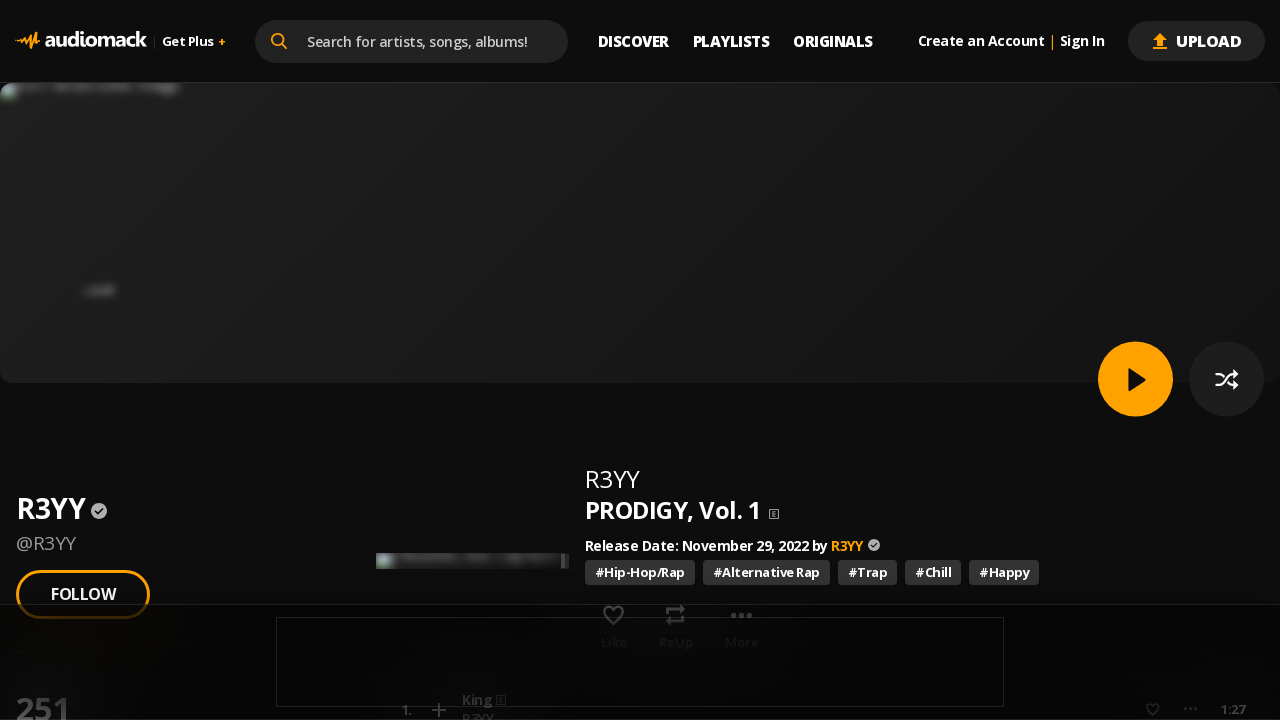

Located first Play button on page
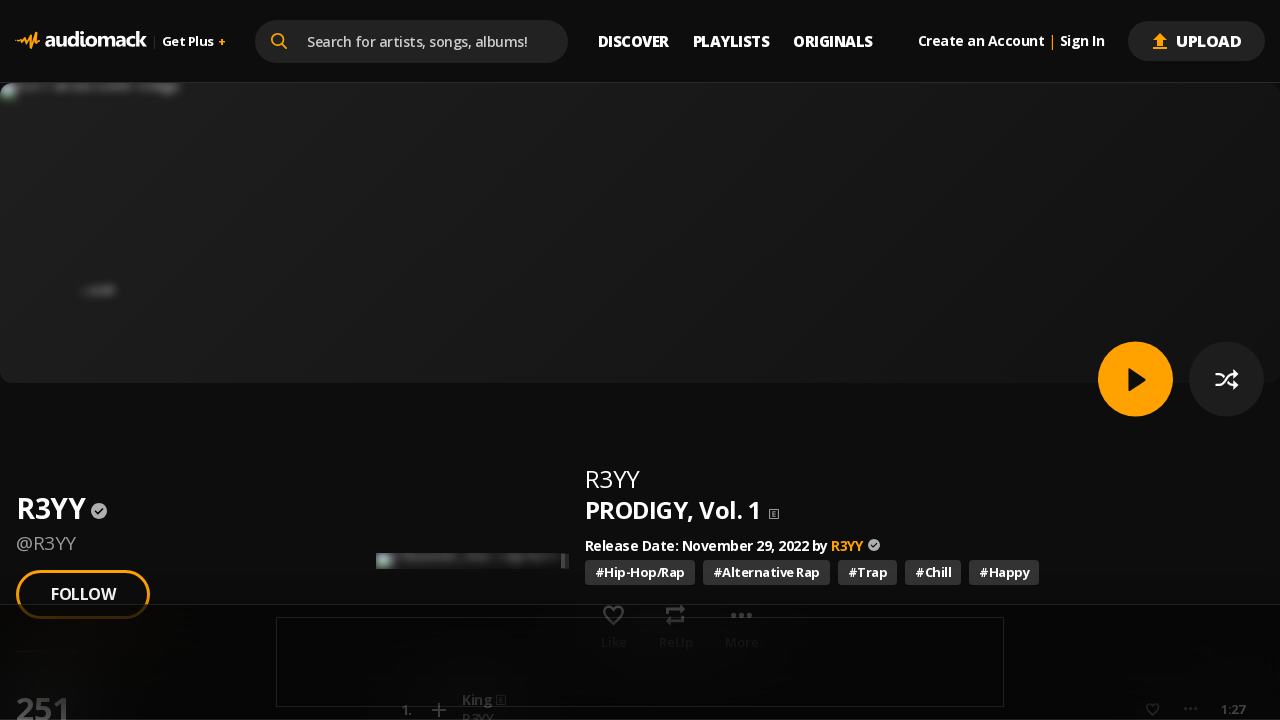

Exception occurred while attempting to click play button on ul li button >> nth=0
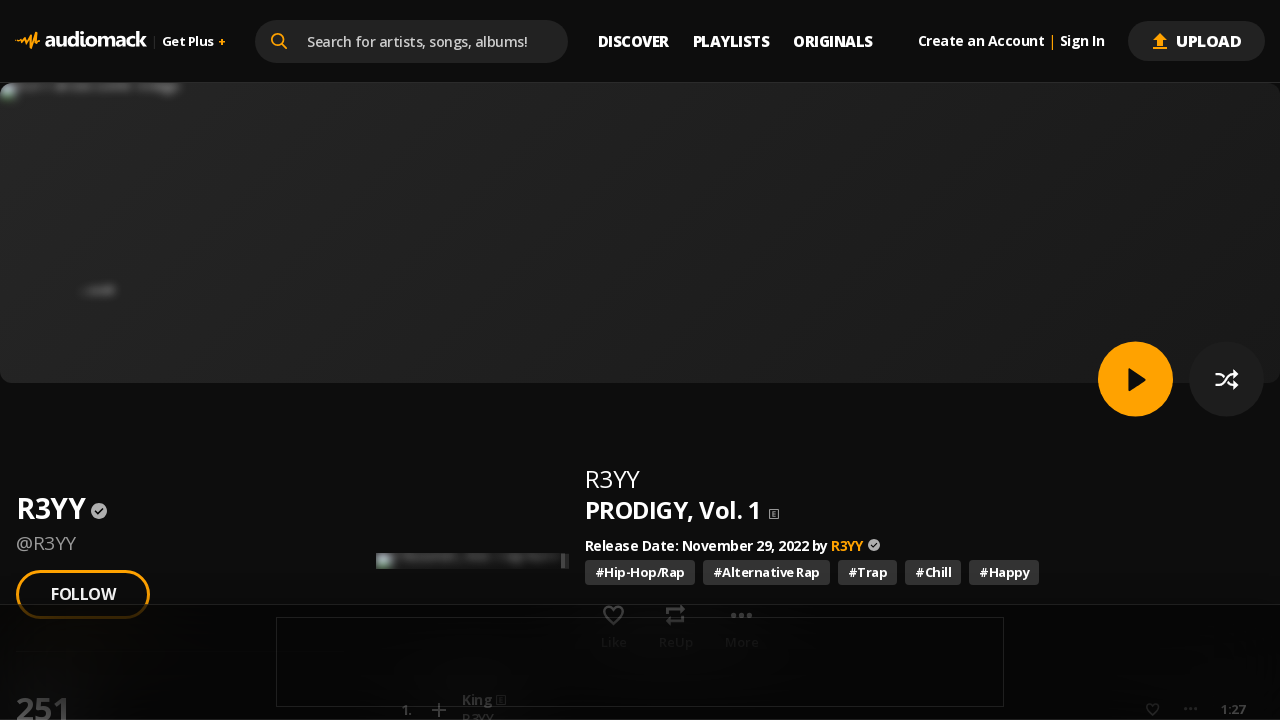

Waited 3 seconds for song to begin playback
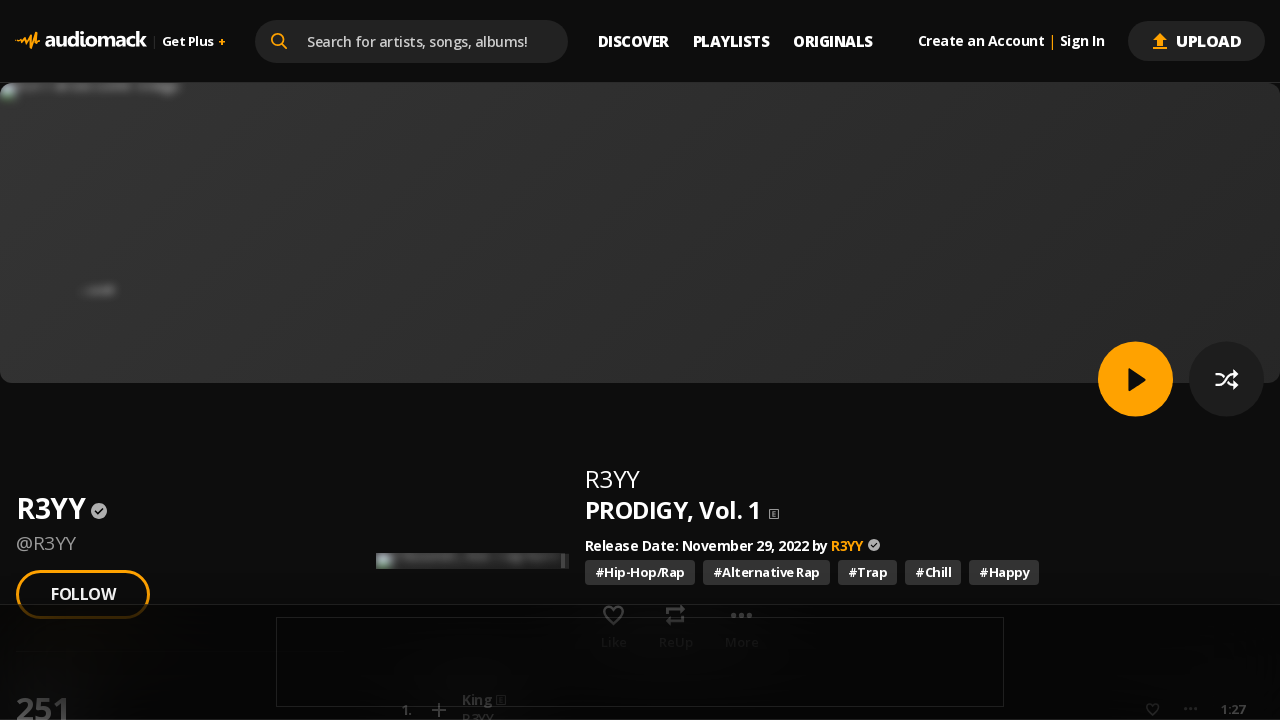

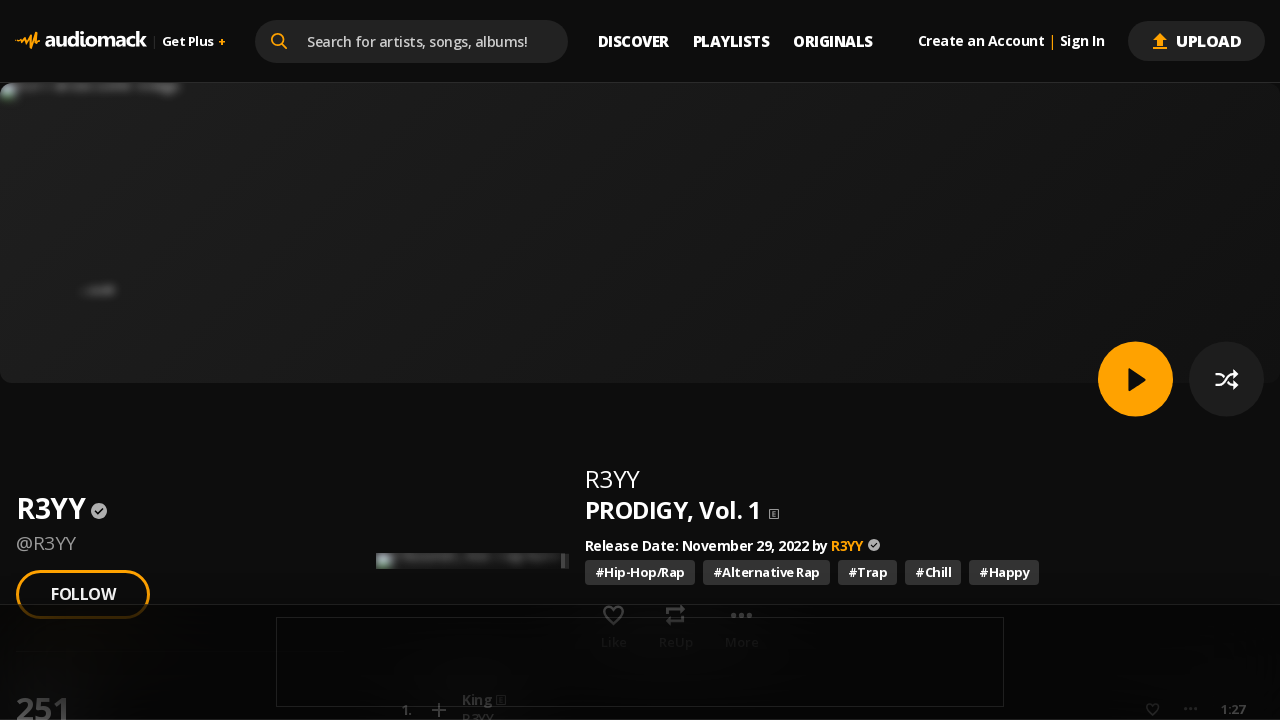